Tests the CRC32 online tool by entering text input, executing the hash calculation, and verifying the output element is present

Starting URL: https://emn178.github.io/online-tools/crc32.html

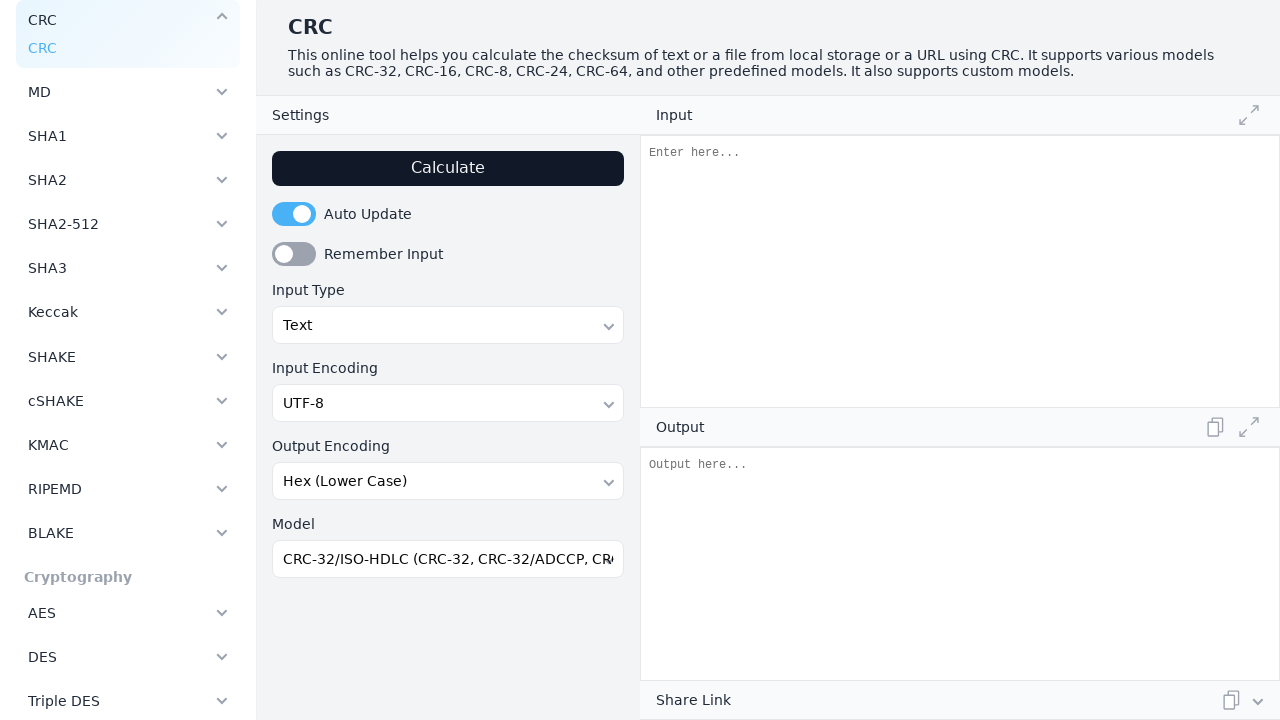

Filled input field with 'John Smith' on #input
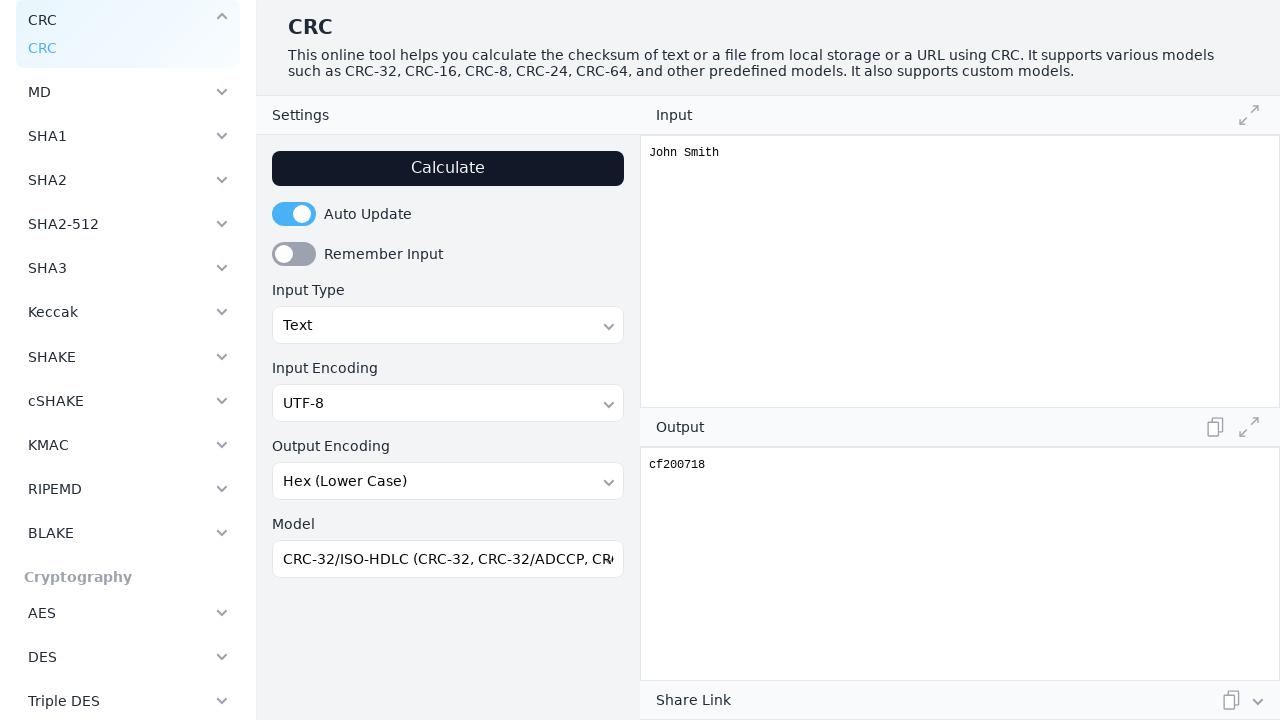

Clicked execute button to generate CRC32 hash at (448, 168) on #execute
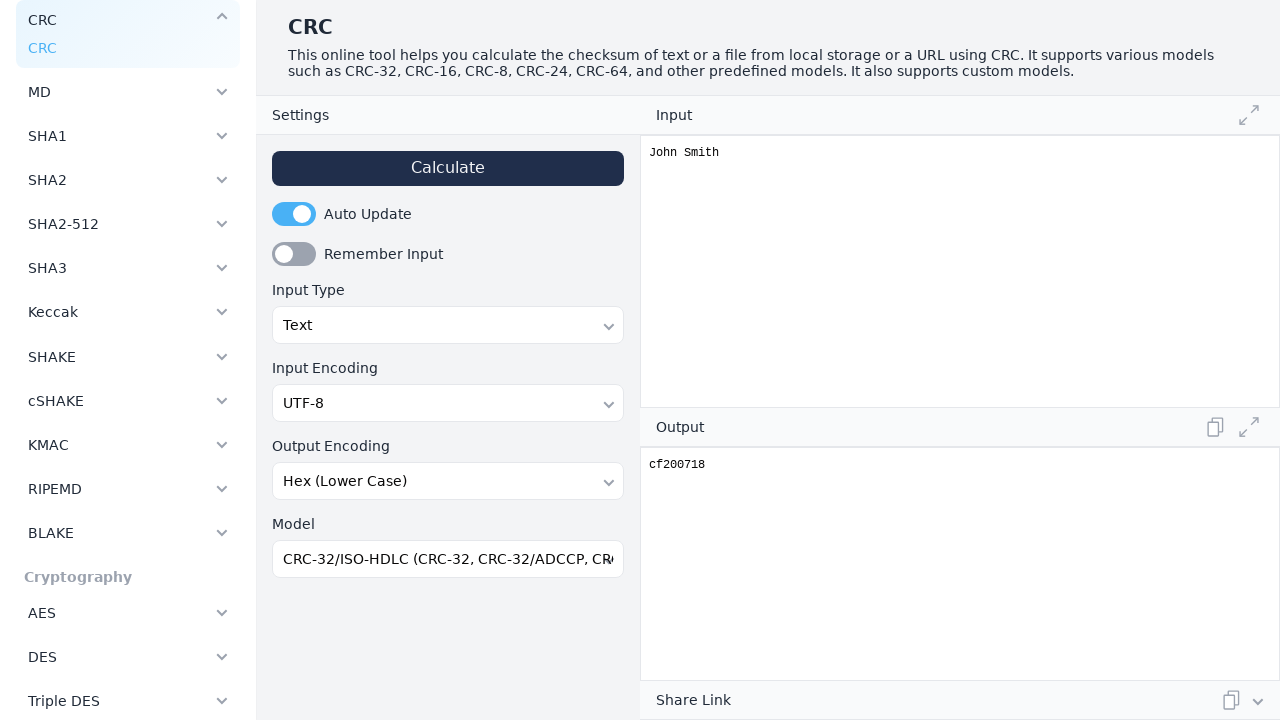

Output element loaded successfully
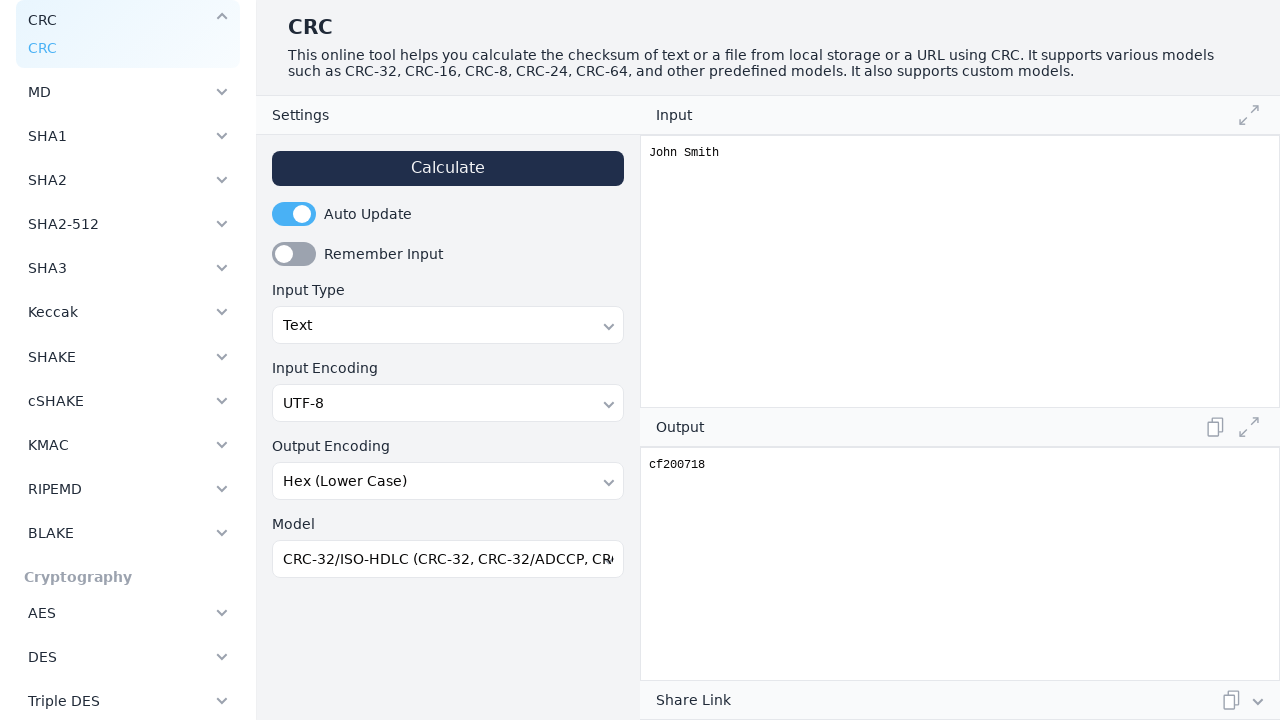

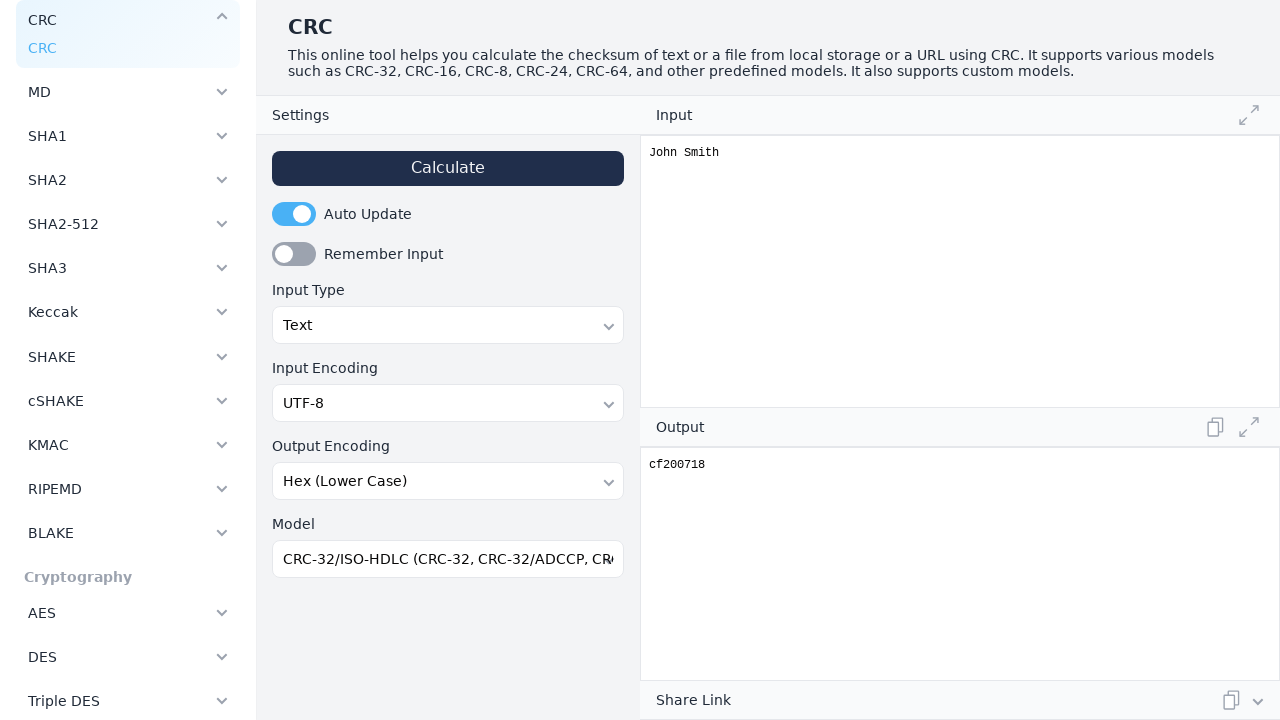